Tests window switching functionality by opening a new window and verifying the title of the new window

Starting URL: https://the-internet.herokuapp.com/windows

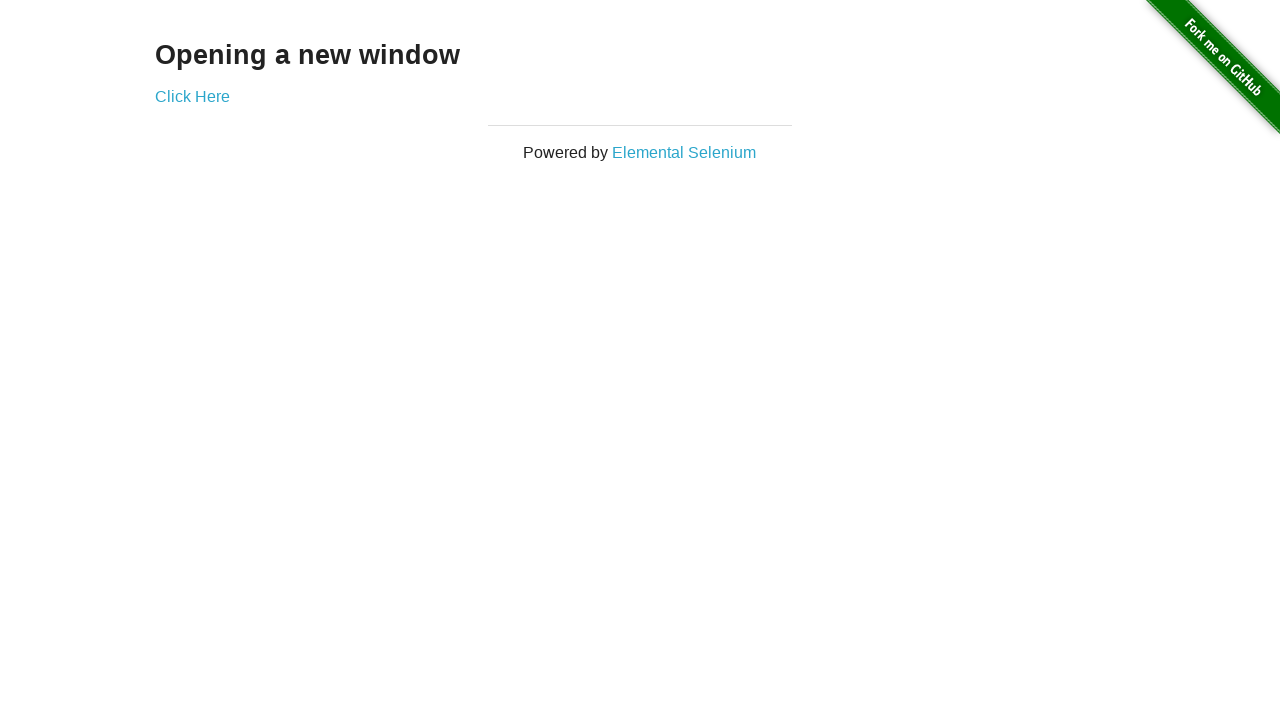

Clicked 'Click Here' link to open new window at (192, 96) on xpath=//a[contains(text(), "Click Here")]
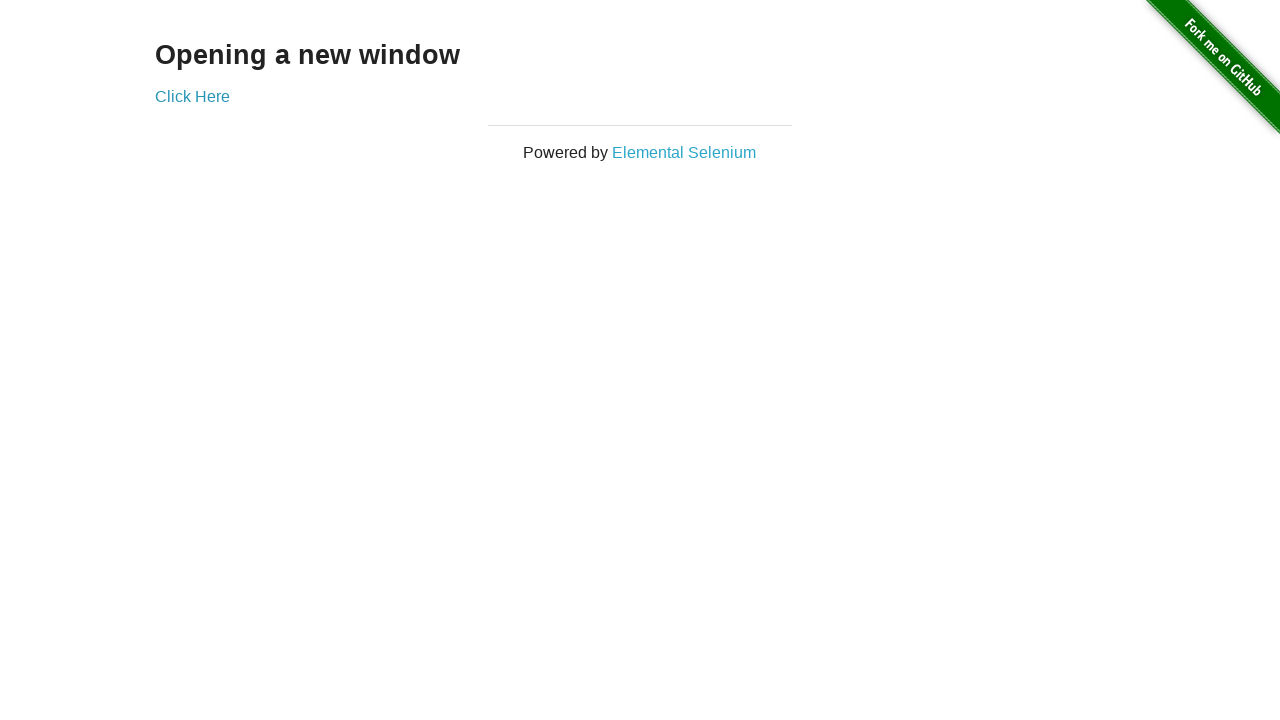

New window/tab opened after clicking link at (192, 96) on xpath=//a[contains(text(), "Click Here")]
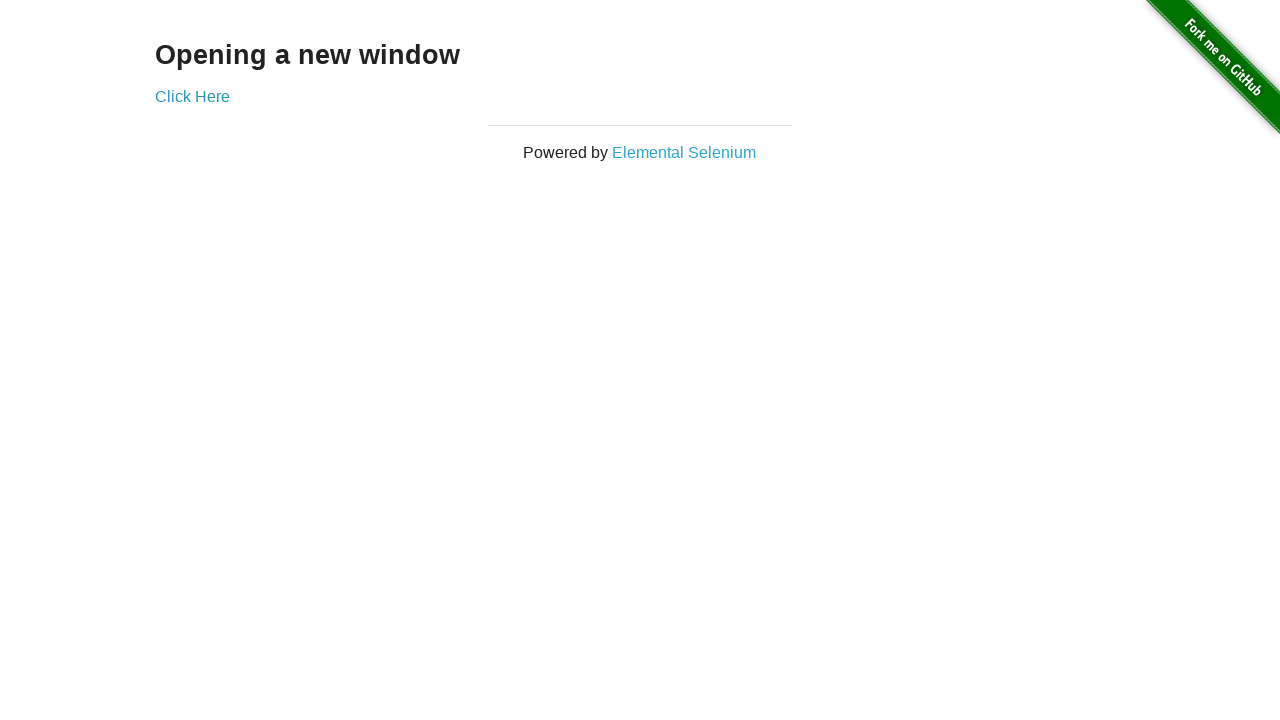

New window loaded completely
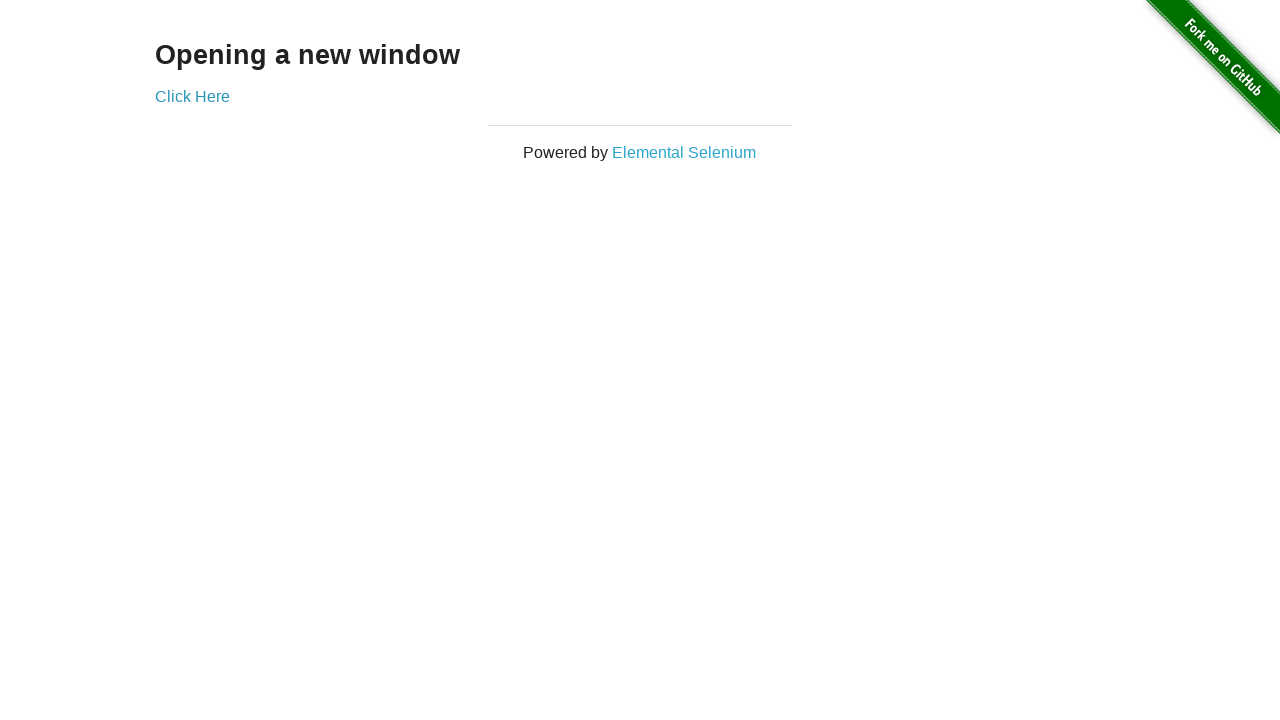

Verified new window title is 'New Window'
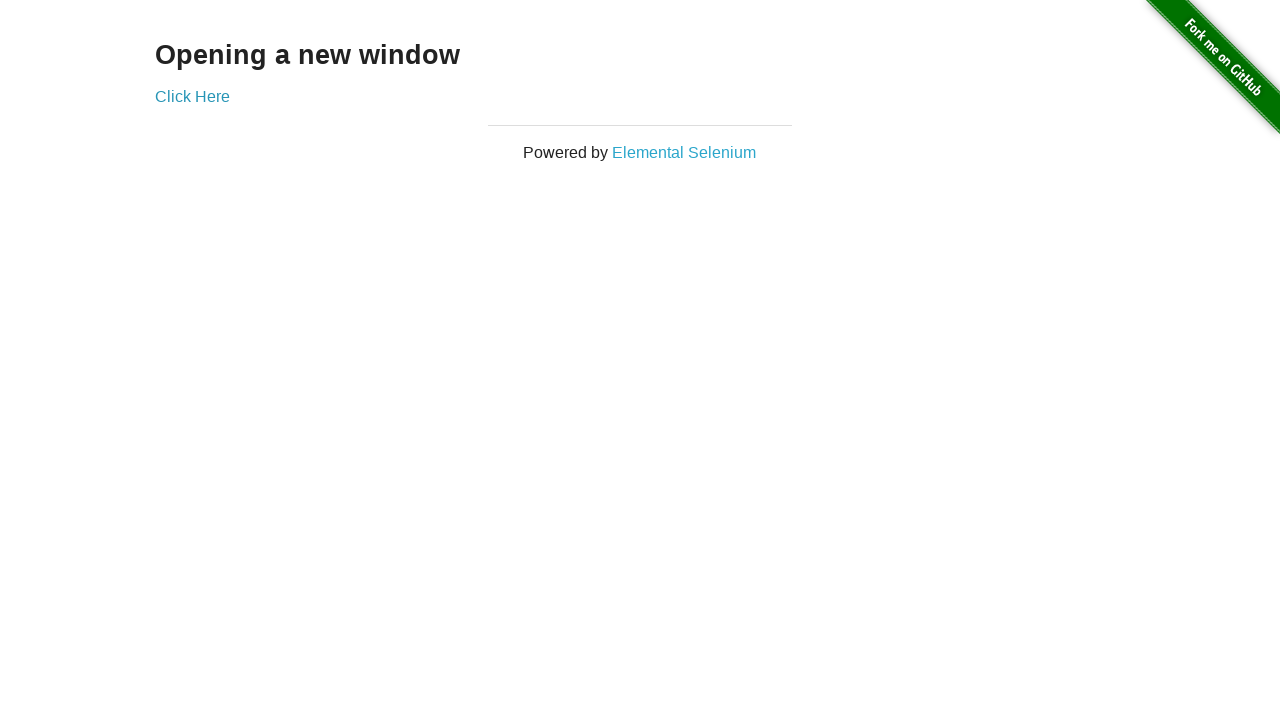

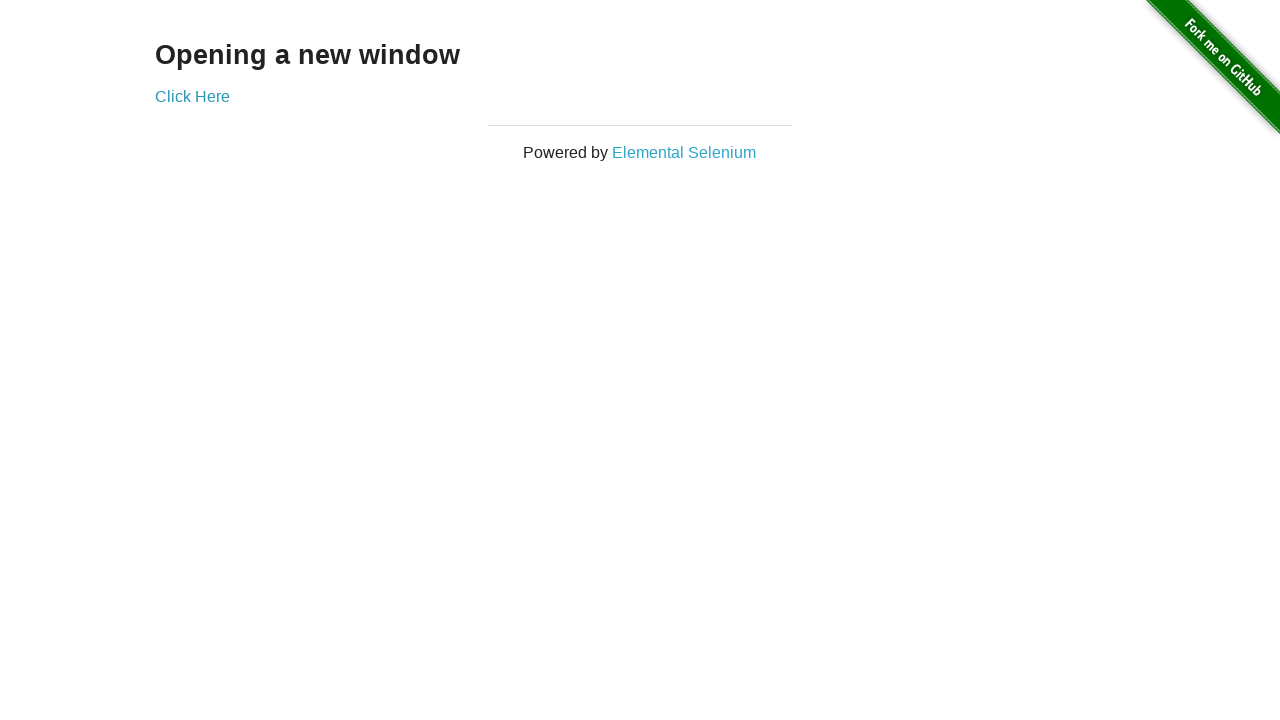